Tests a text box form by filling in username, email, current address, and permanent address fields, then submitting the form

Starting URL: https://demoqa.com/text-box

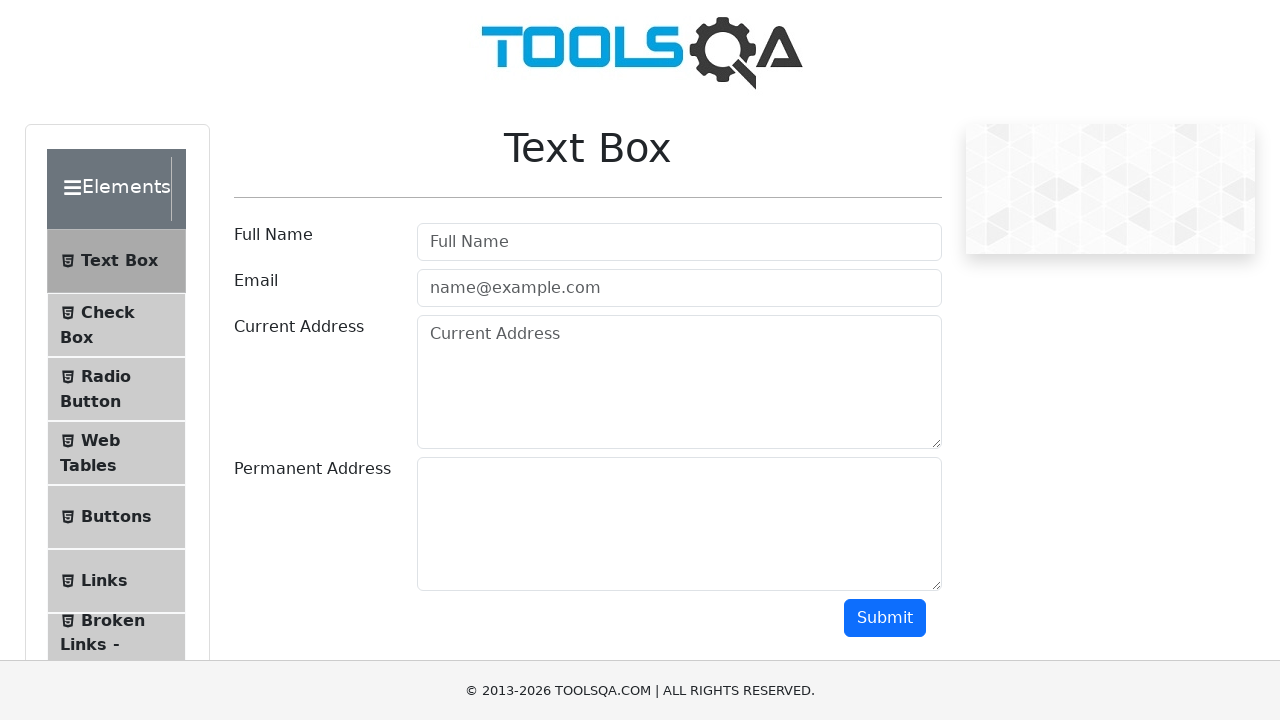

Filled username field with 'Marcus_Johnson' on #userName
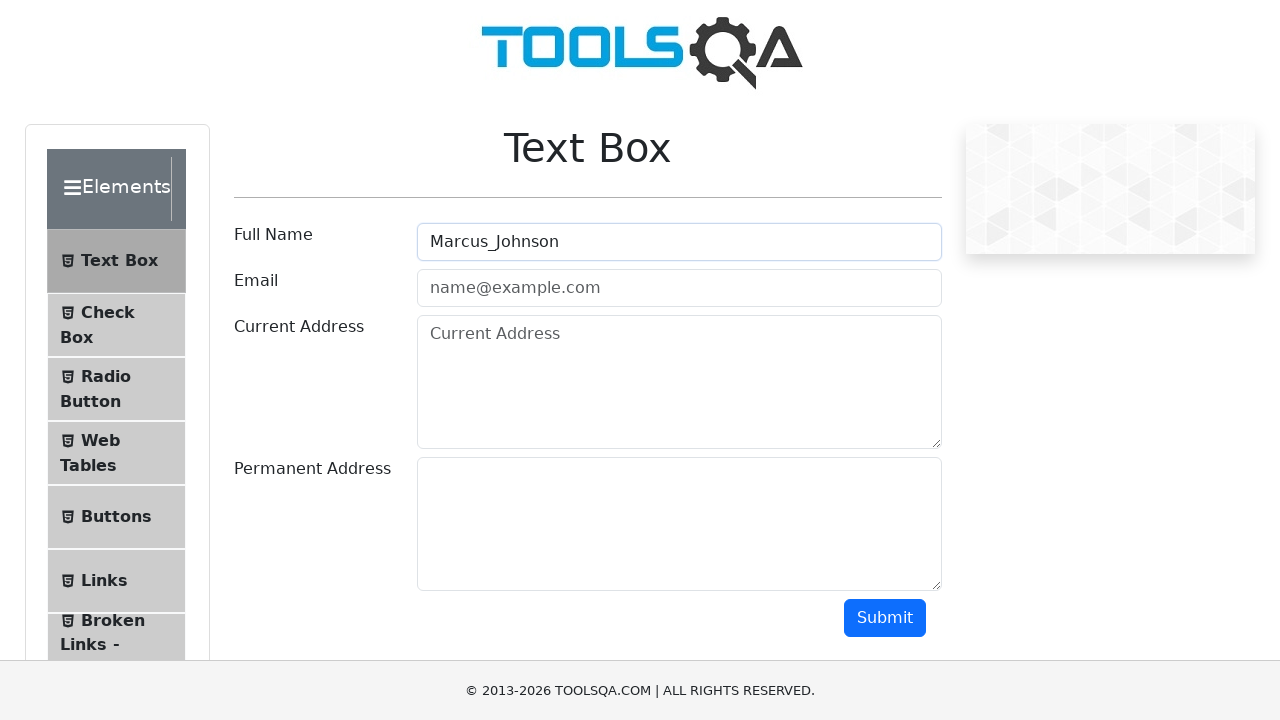

Filled email field with 'marcus.johnson@example.com' on #userEmail
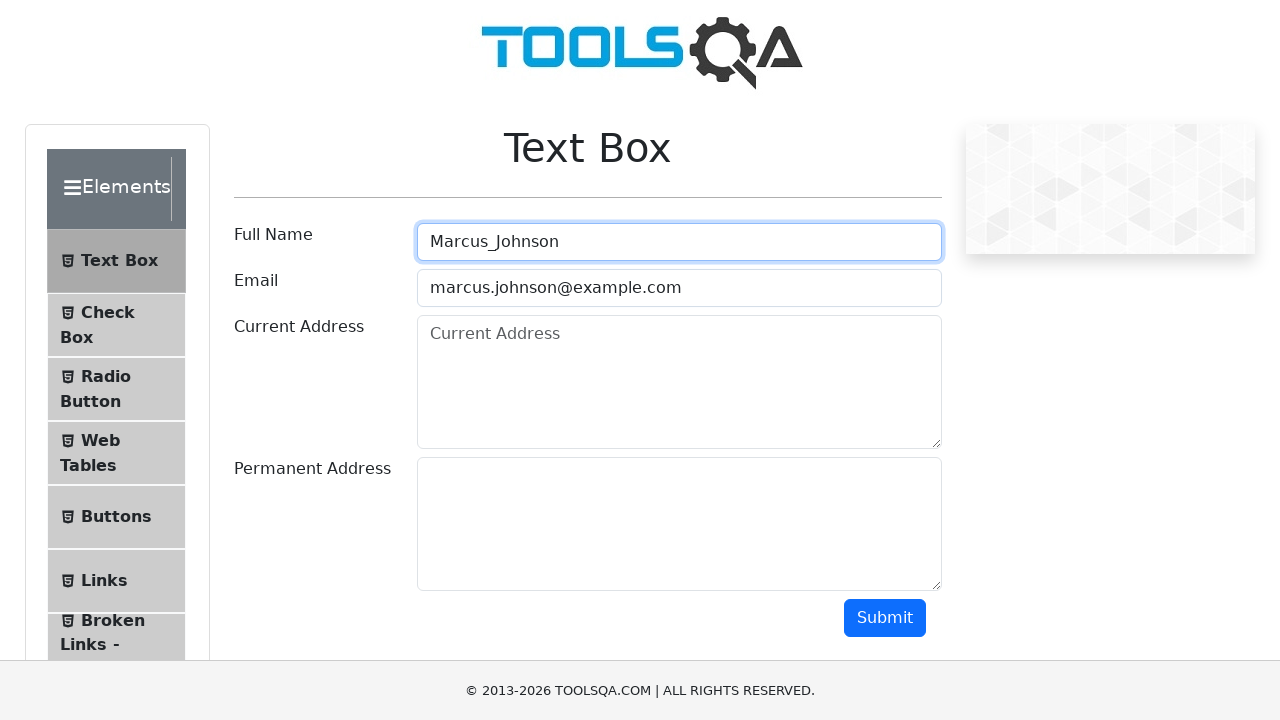

Filled current address field with '742 Evergreen Terrace, Springfield, IL 62701' on #currentAddress
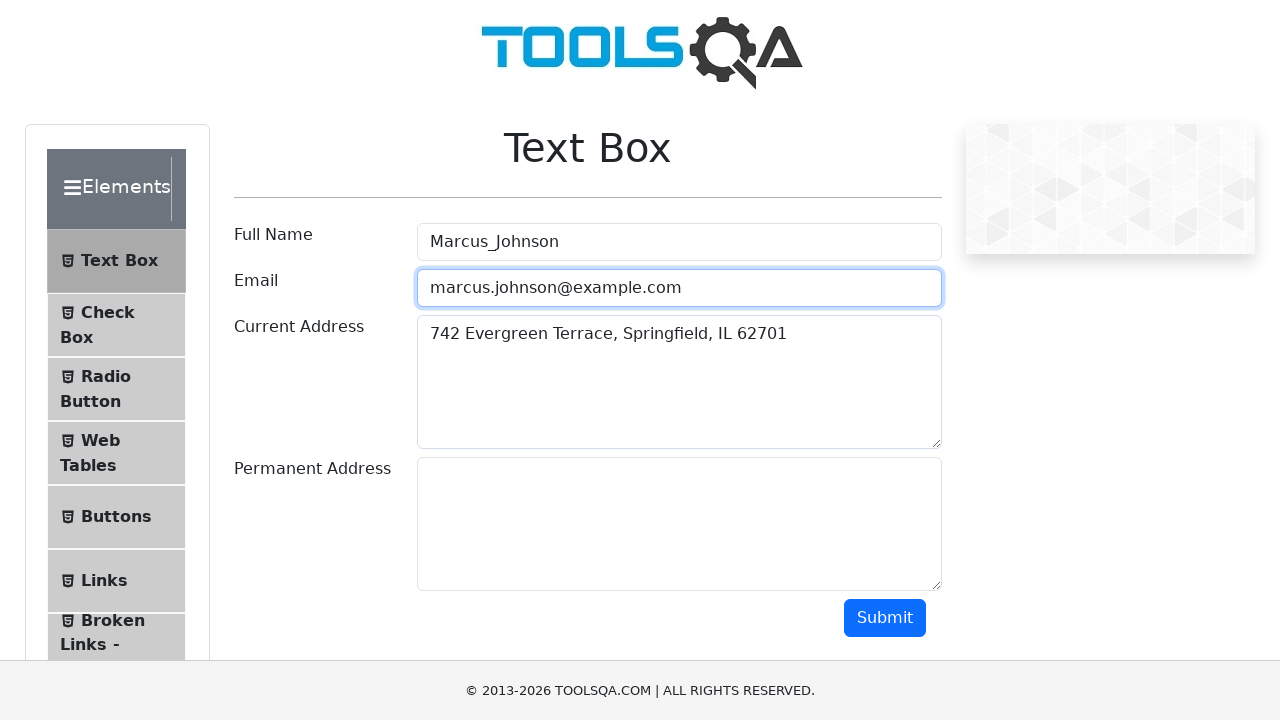

Filled permanent address field with '123 Oak Street, Chicago, IL 60614' on #permanentAddress
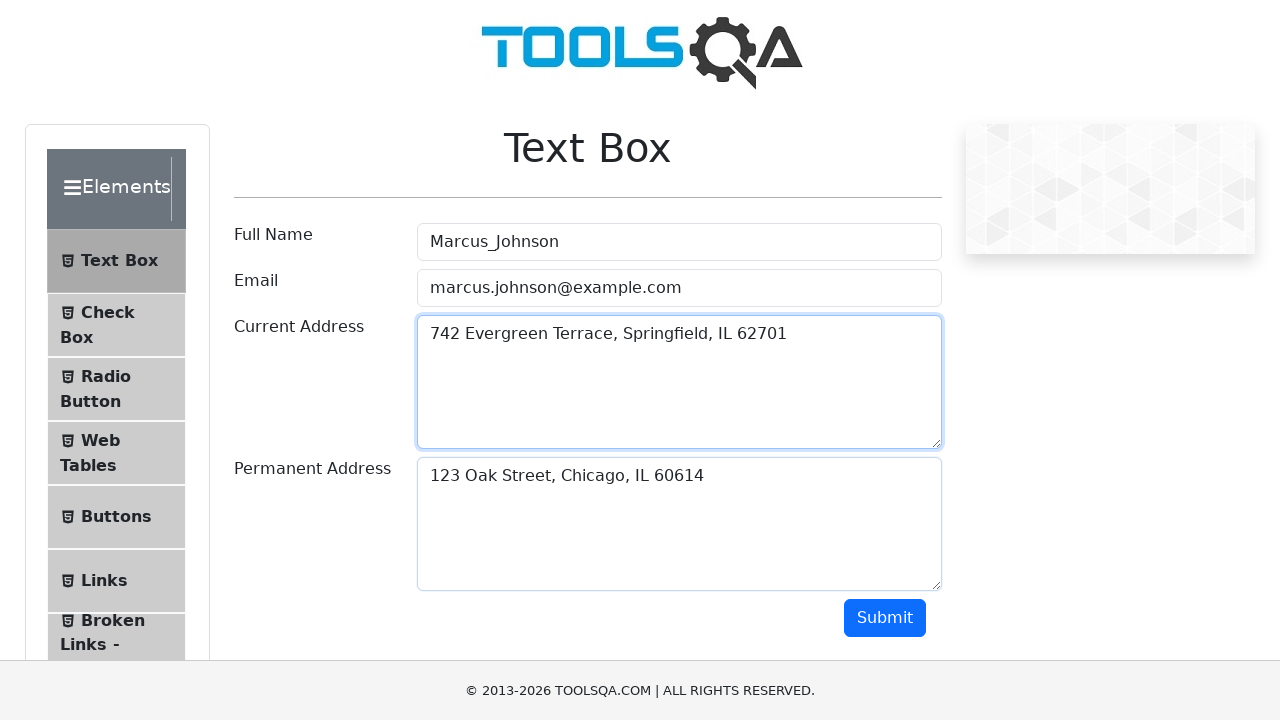

Clicked submit button to submit the form at (885, 618) on #submit
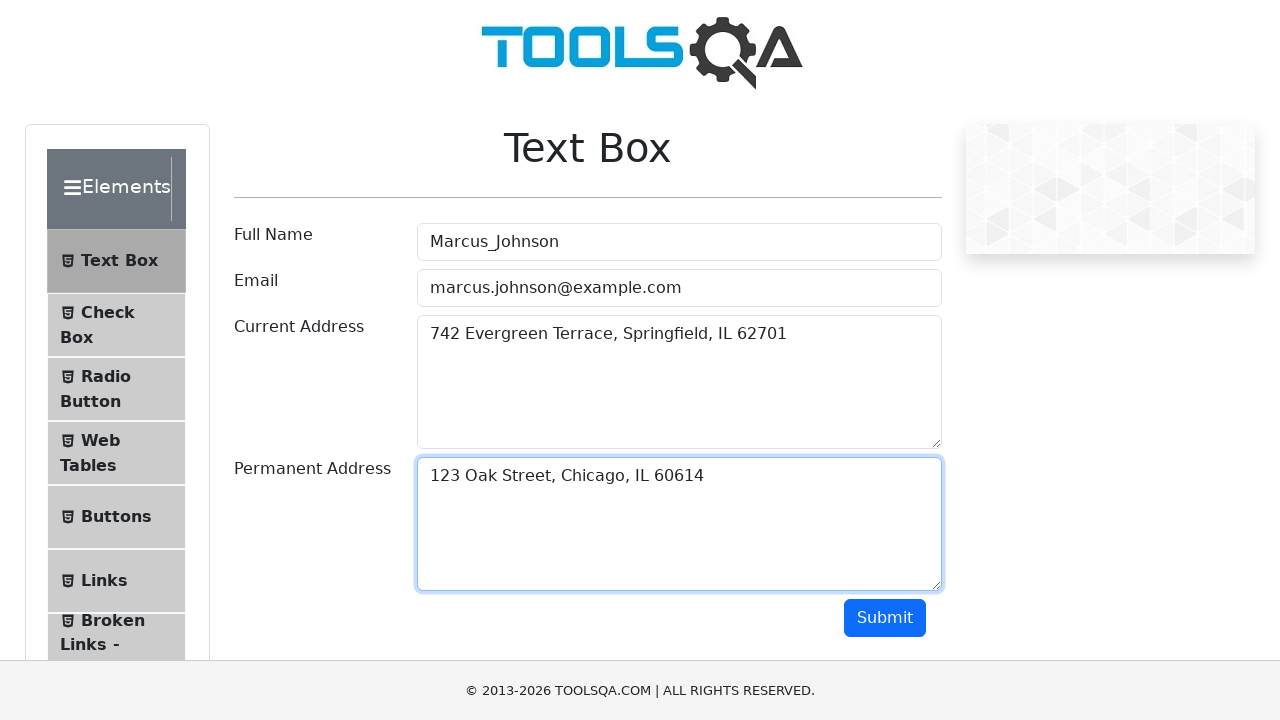

Form output appeared after submission
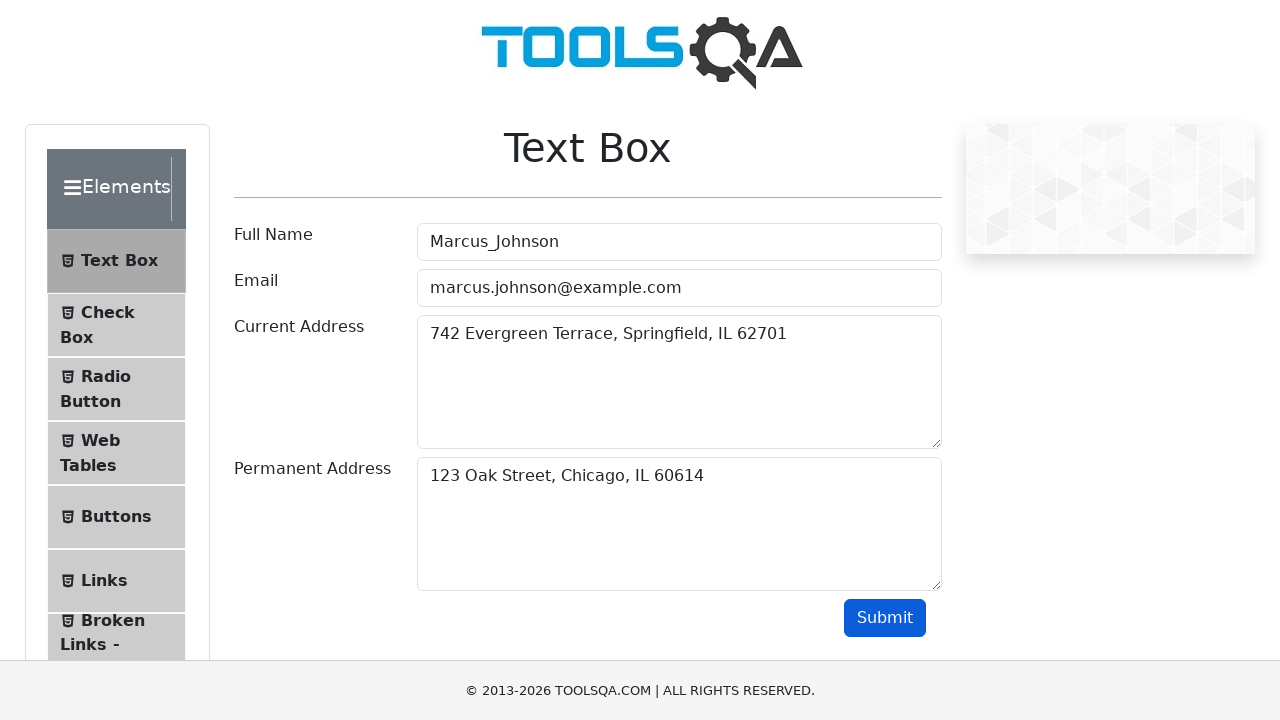

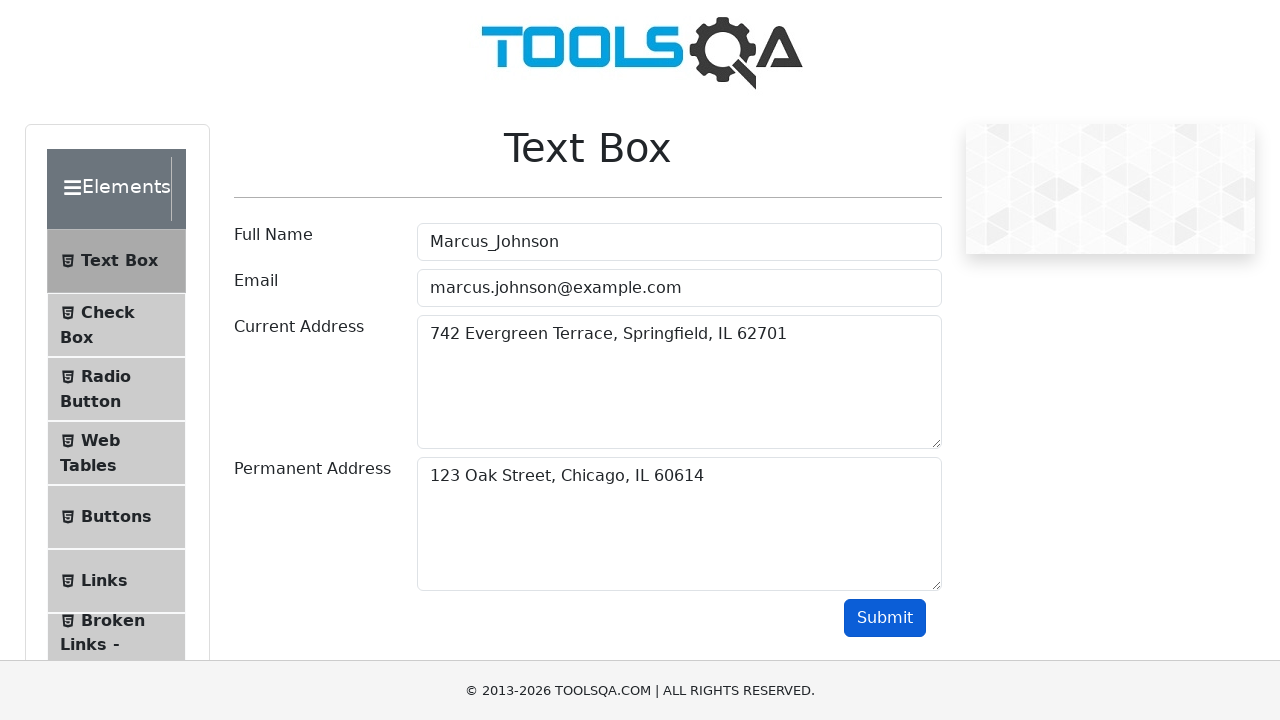